Tests JavaScript confirm dialog handling by dismissing it first (Cancel) and then accepting it (Ok).

Starting URL: https://the-internet.herokuapp.com/javascript_alerts

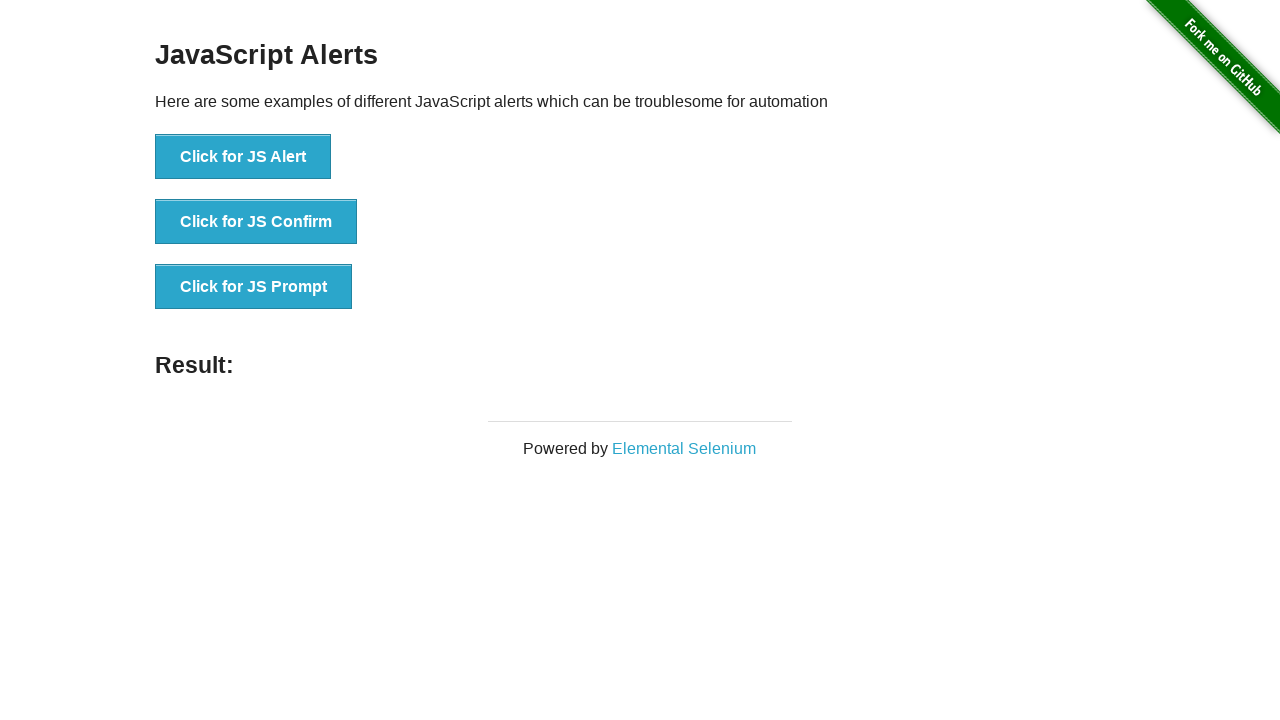

Confirm button is visible
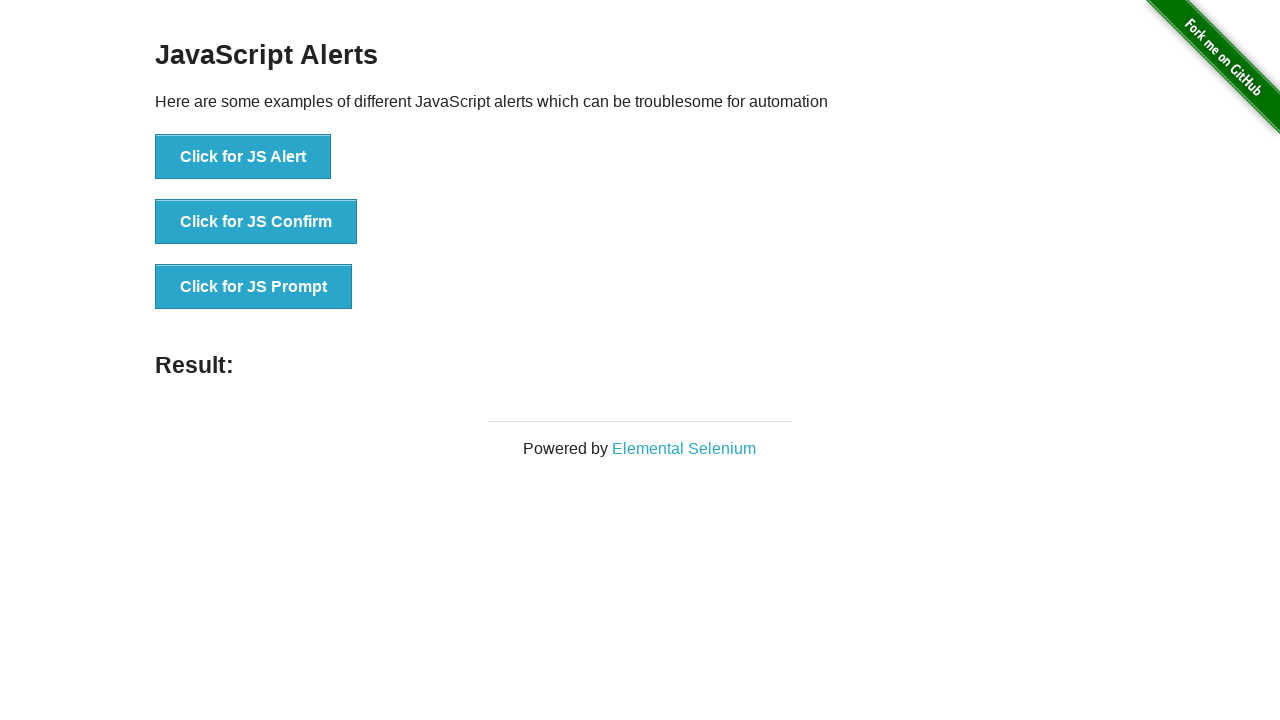

Set up dialog handler to dismiss the confirm dialog
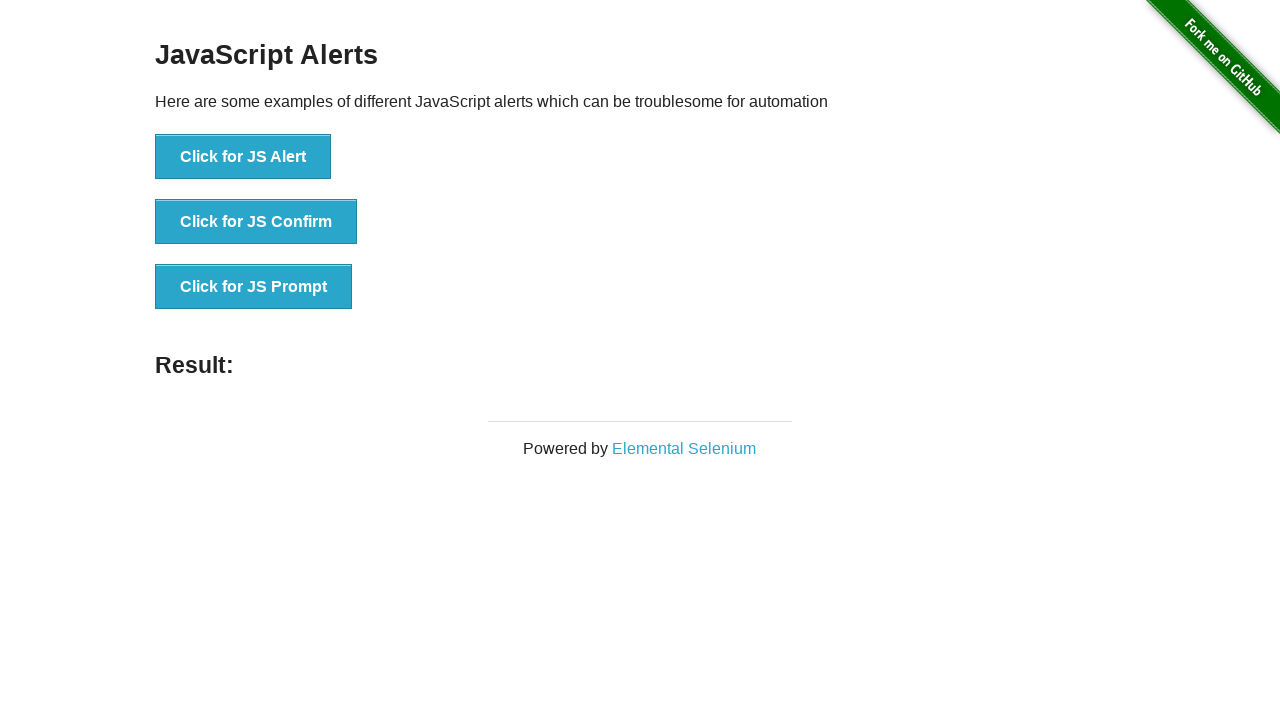

Clicked confirm button and dismissed the dialog with Cancel at (256, 222) on button[onclick='jsConfirm()']
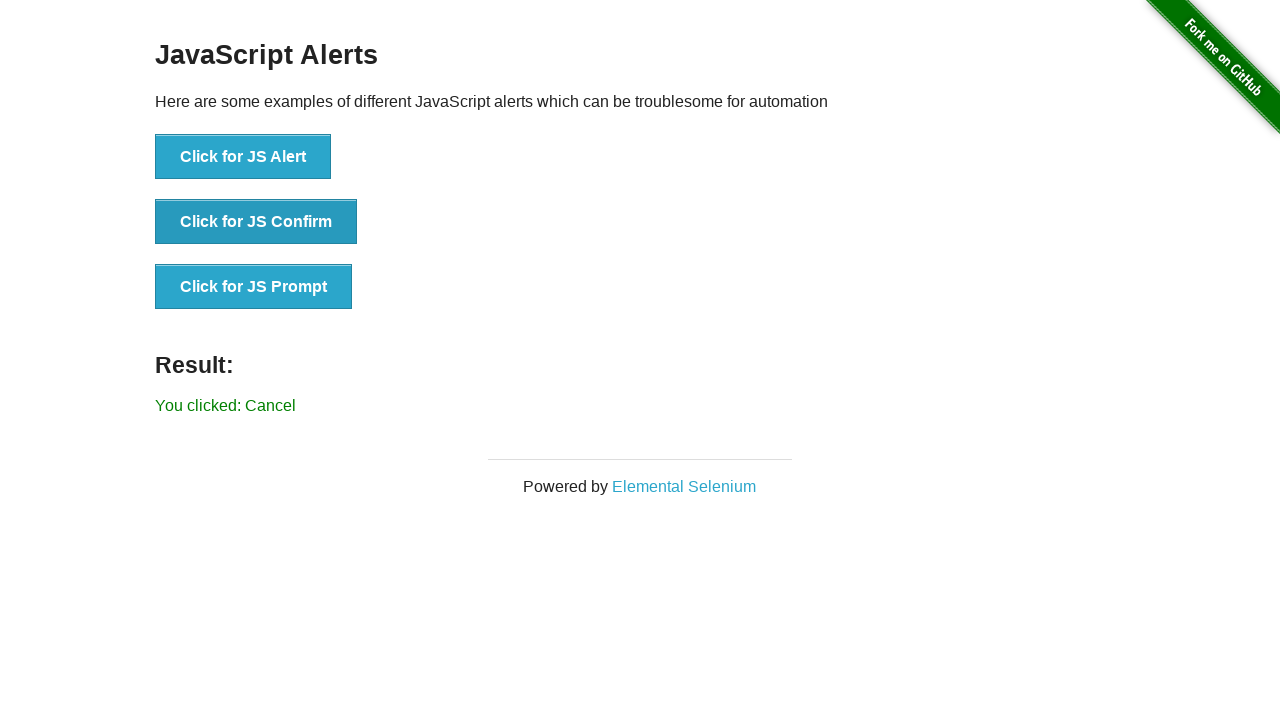

Result message displayed after dismissing confirm dialog
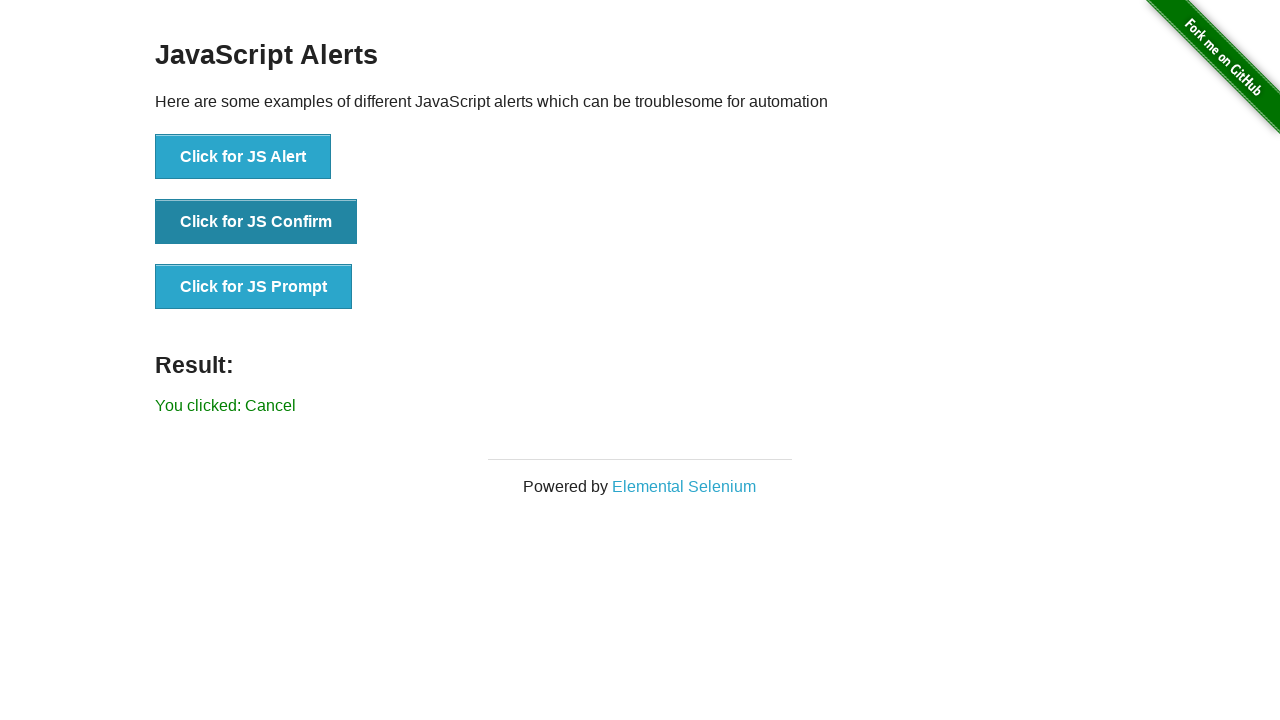

Set up dialog handler to accept the confirm dialog
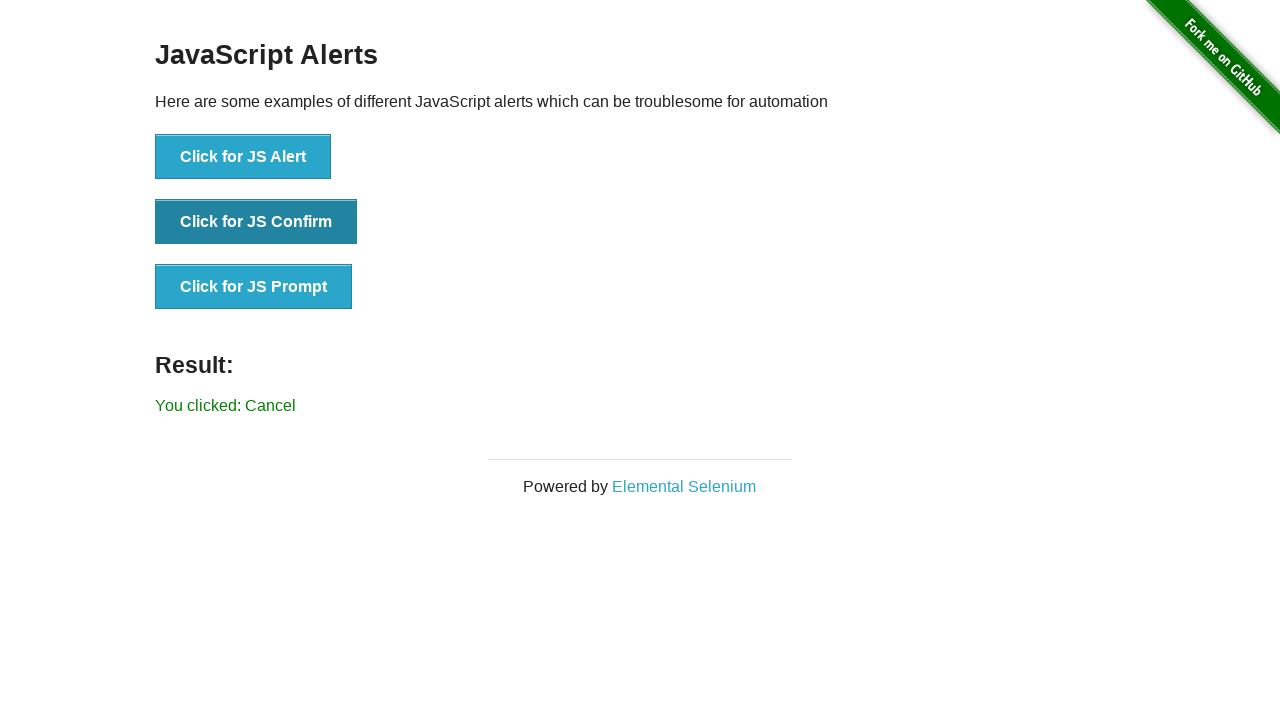

Clicked confirm button and accepted the dialog with Ok at (256, 222) on button[onclick='jsConfirm()']
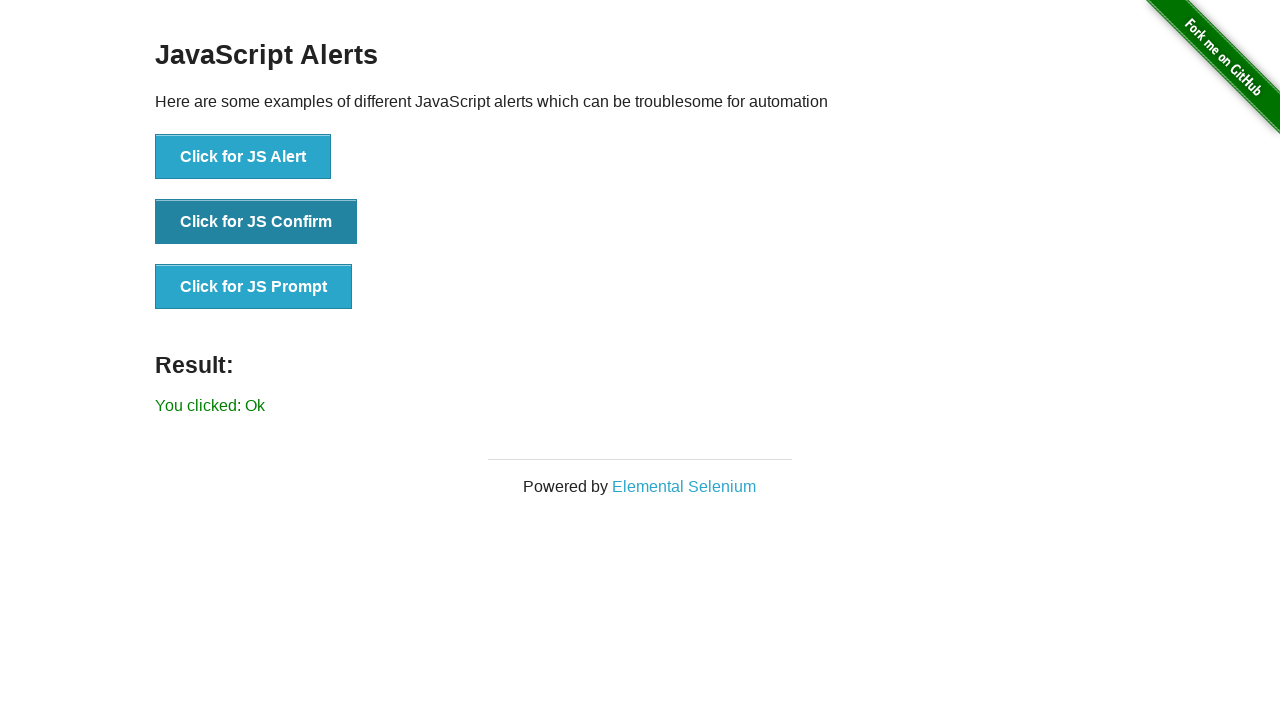

Result message displayed after accepting confirm dialog
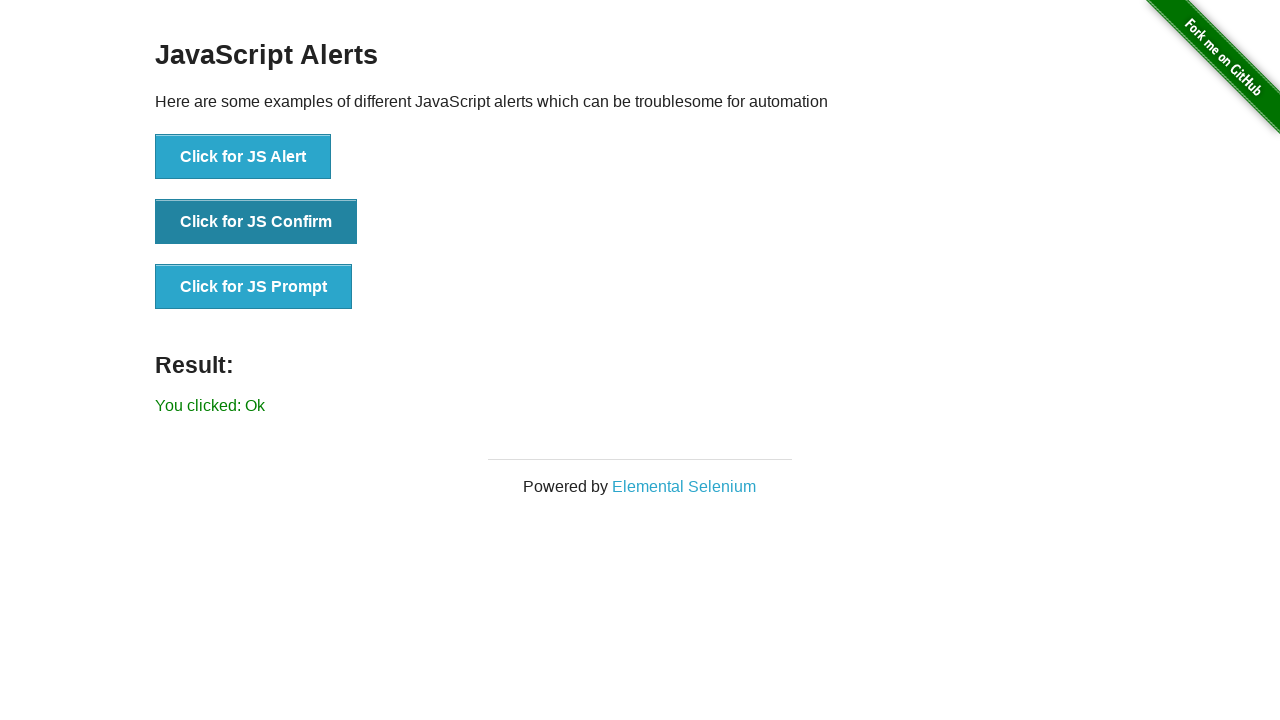

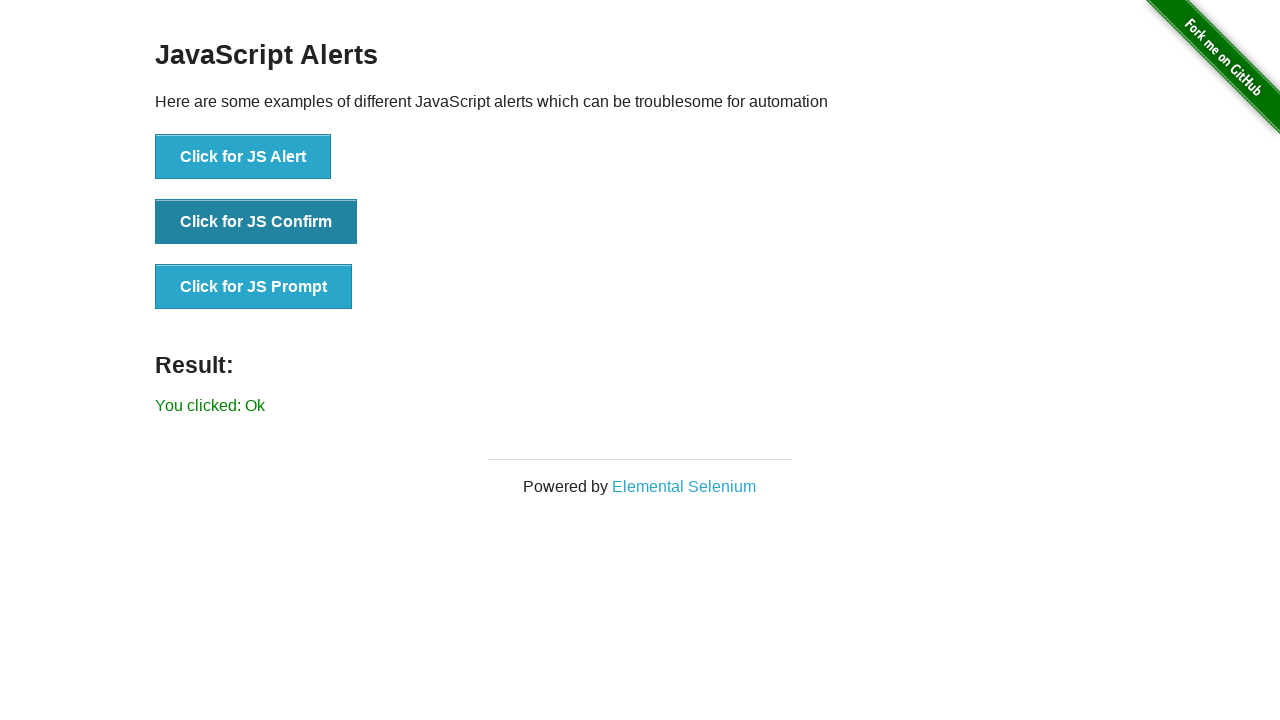